Tests marking all todo items as completed using the toggle-all checkbox

Starting URL: https://demo.playwright.dev/todomvc

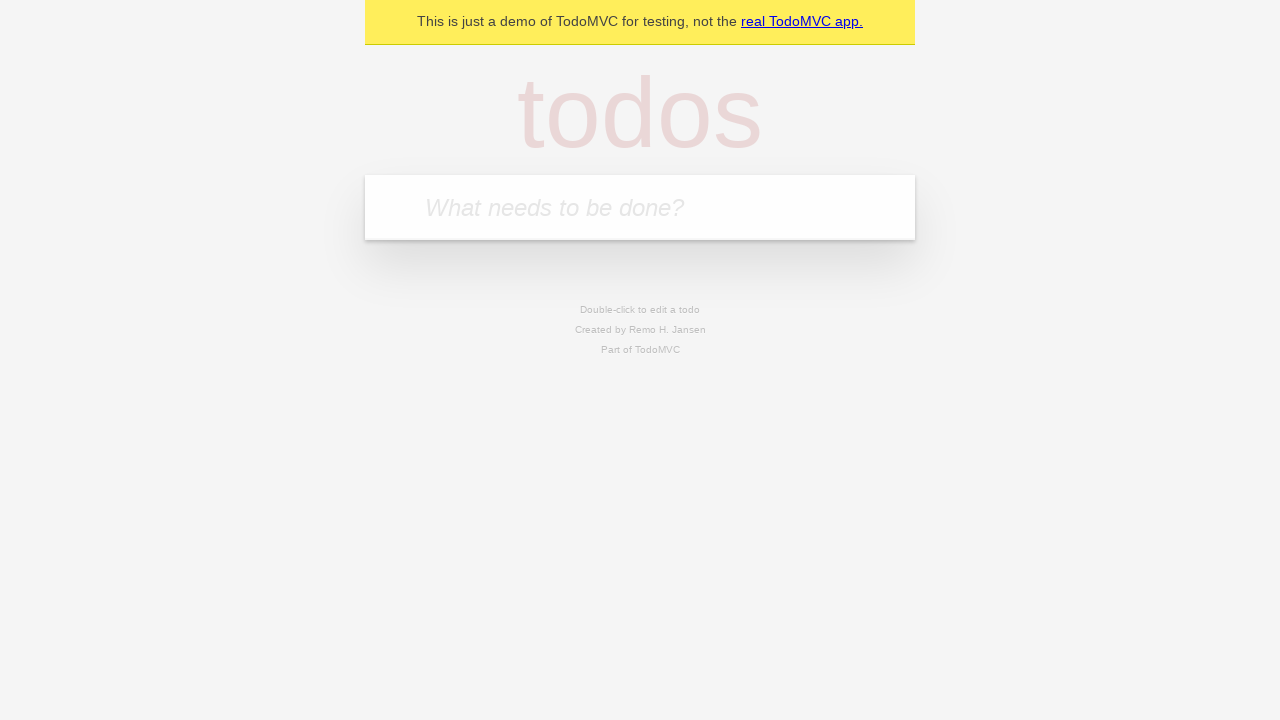

Filled todo input with 'buy some cheese' on internal:attr=[placeholder="What needs to be done?"i]
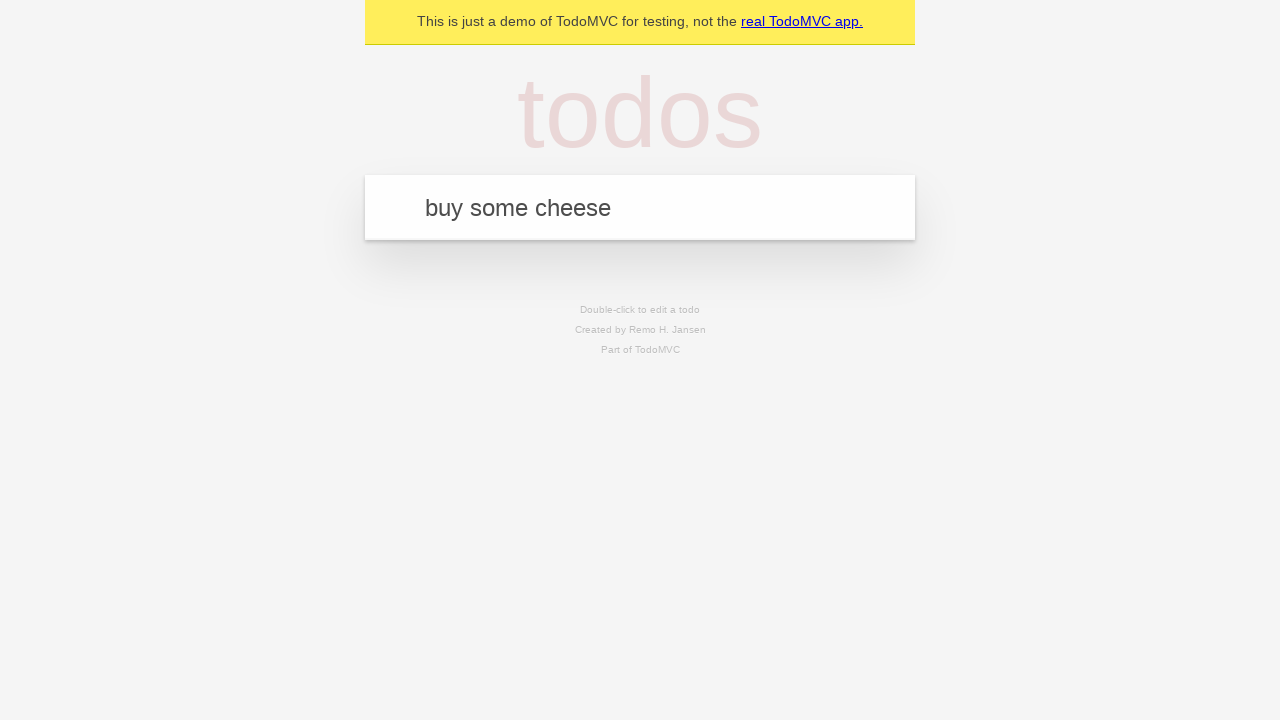

Pressed Enter to add first todo item on internal:attr=[placeholder="What needs to be done?"i]
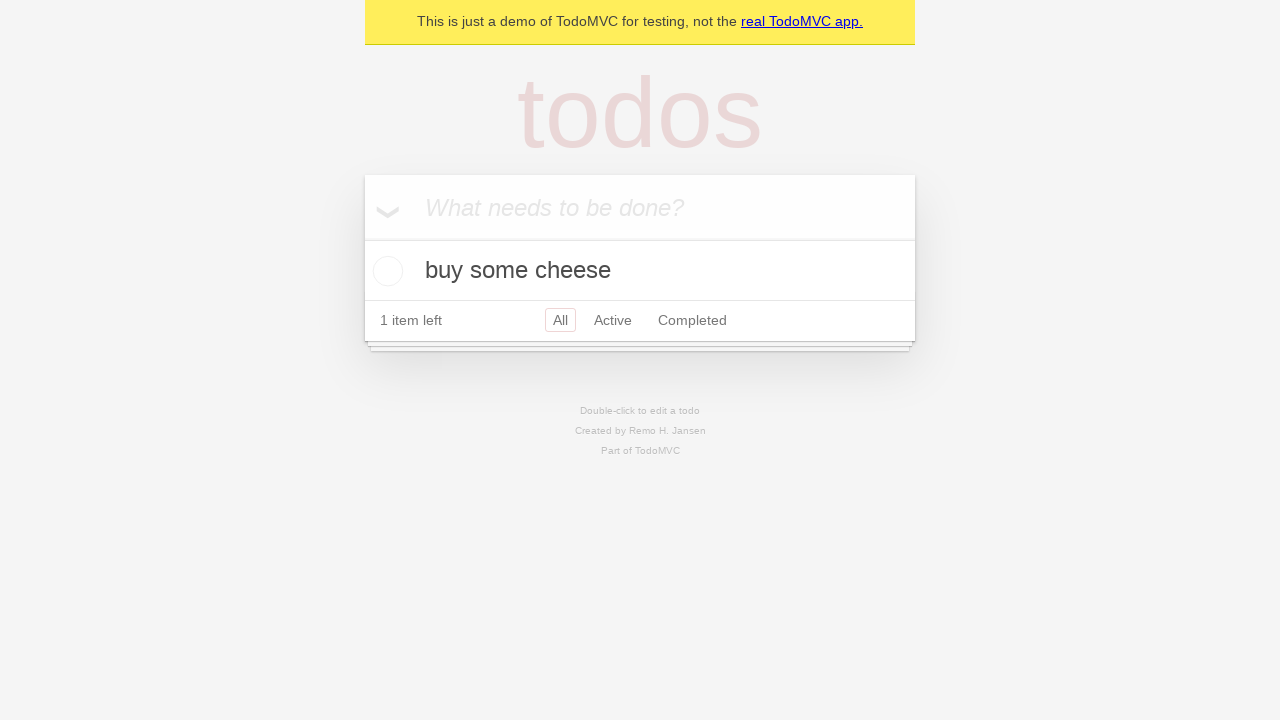

Filled todo input with 'feed the cat' on internal:attr=[placeholder="What needs to be done?"i]
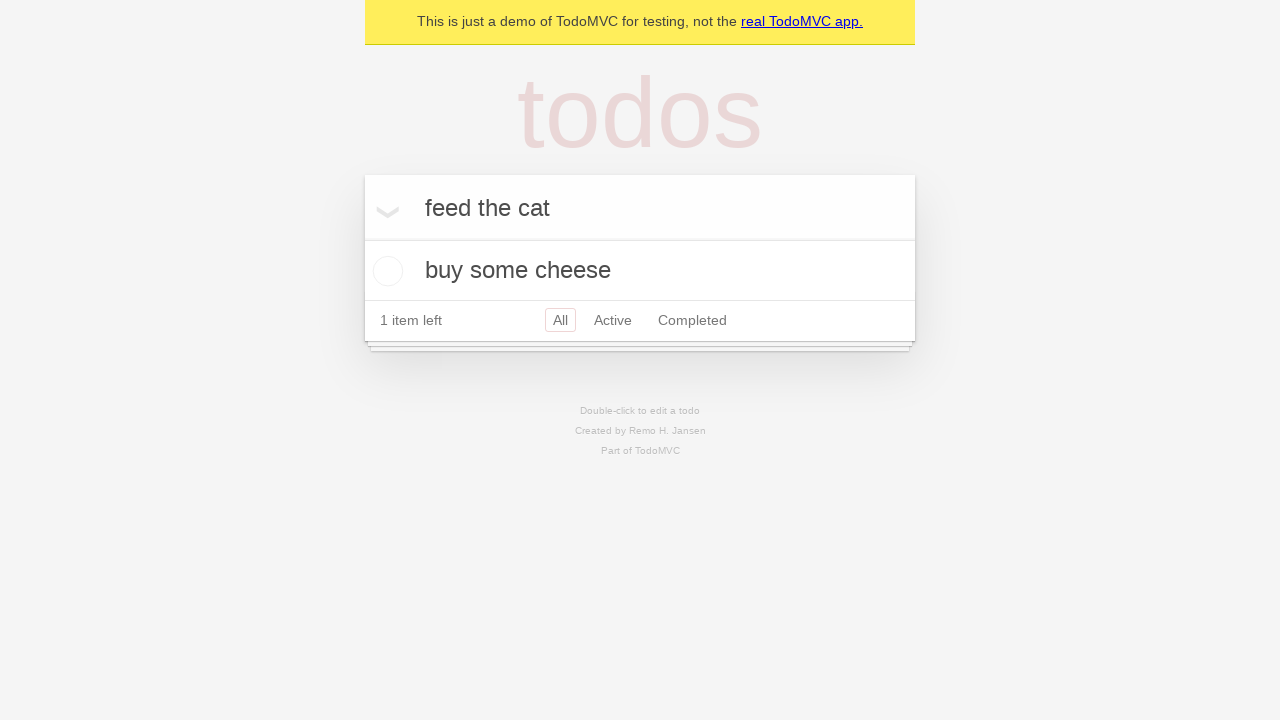

Pressed Enter to add second todo item on internal:attr=[placeholder="What needs to be done?"i]
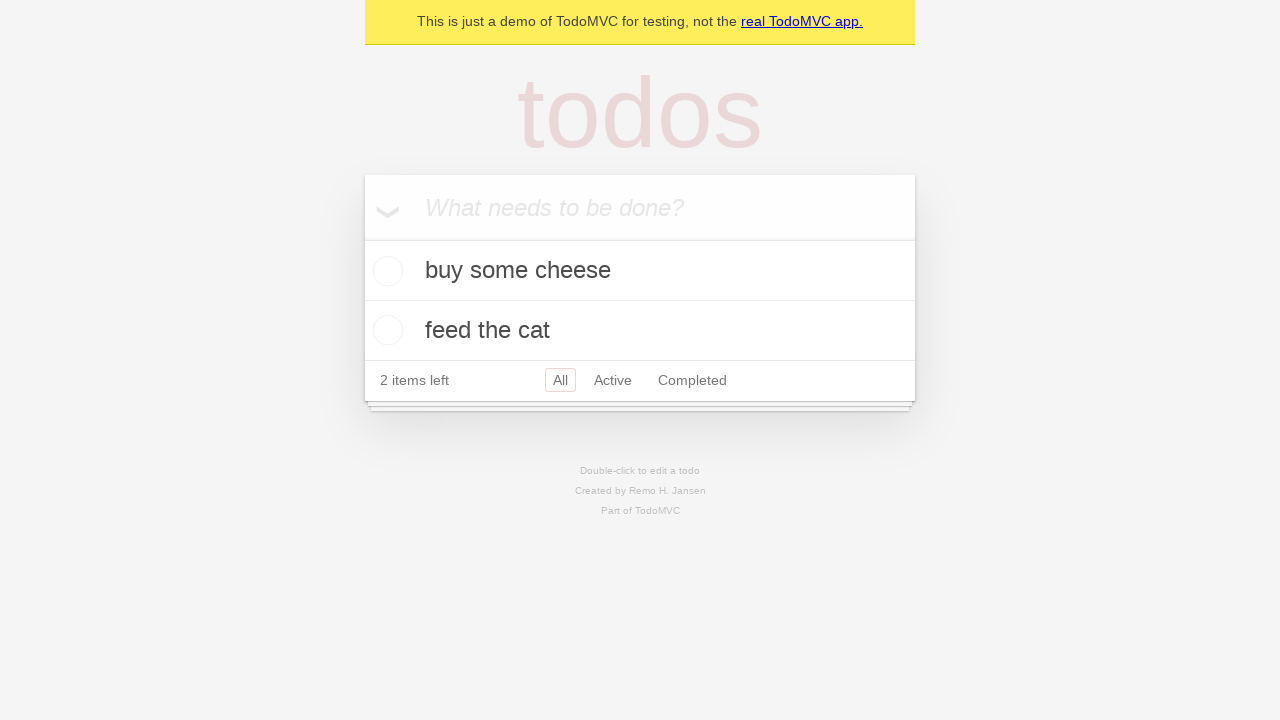

Filled todo input with 'book a doctors appointment' on internal:attr=[placeholder="What needs to be done?"i]
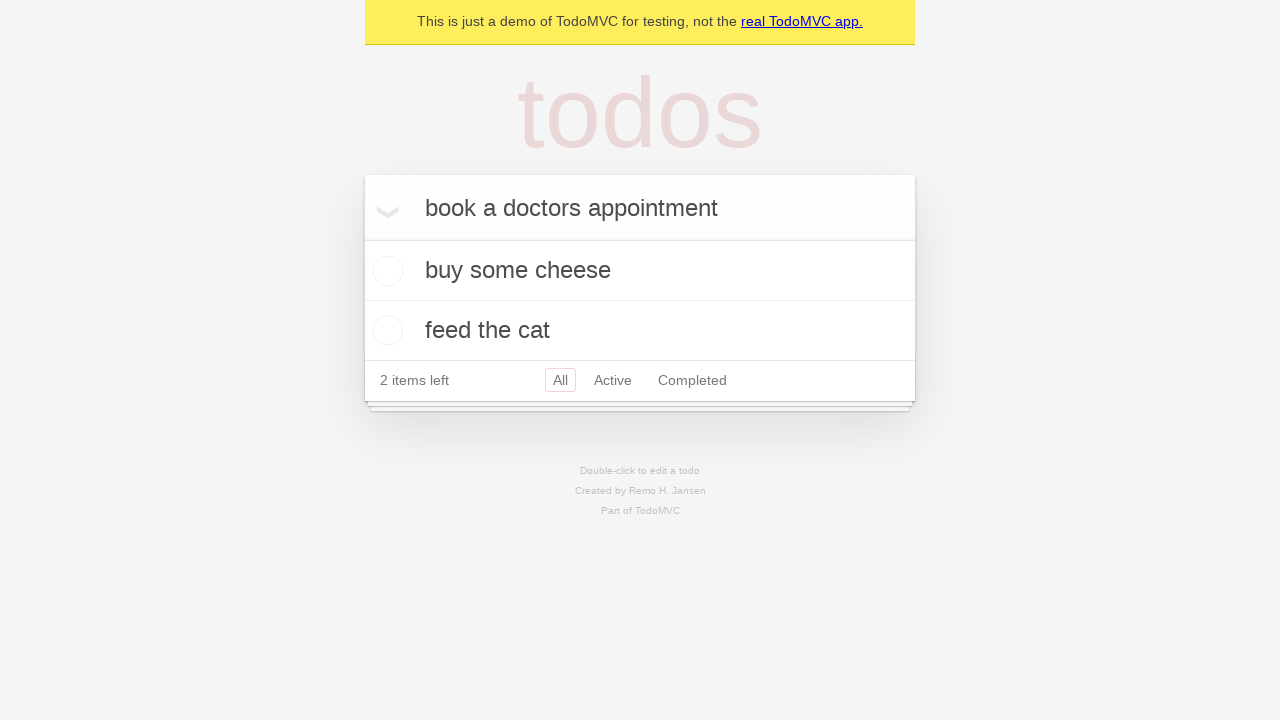

Pressed Enter to add third todo item on internal:attr=[placeholder="What needs to be done?"i]
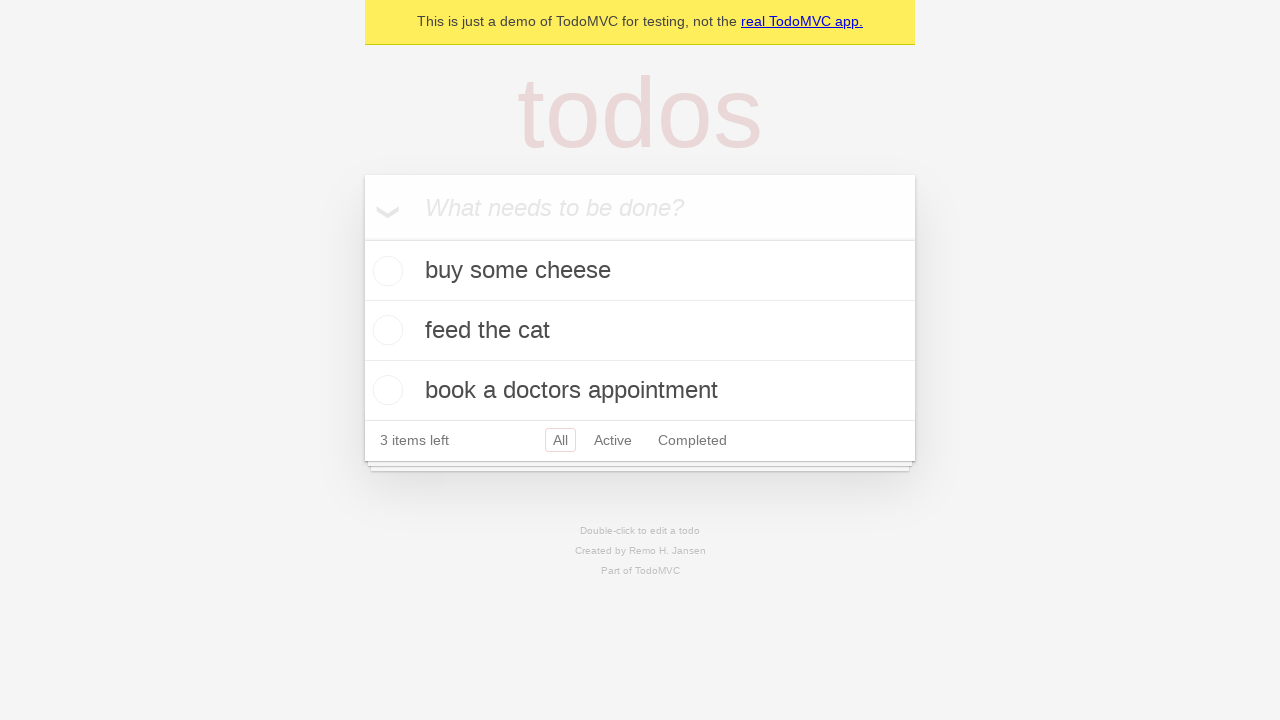

Waited for all three todo items to be loaded
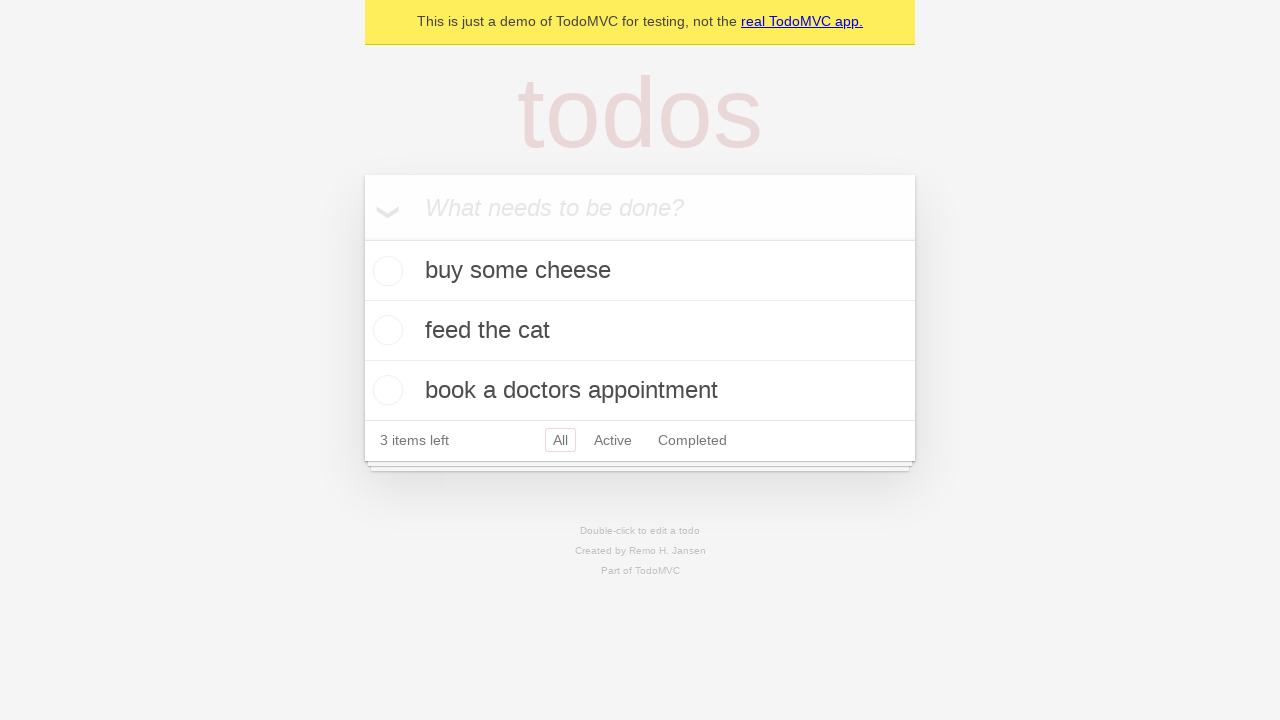

Clicked 'Mark all as complete' checkbox to complete all items at (362, 238) on internal:label="Mark all as complete"i
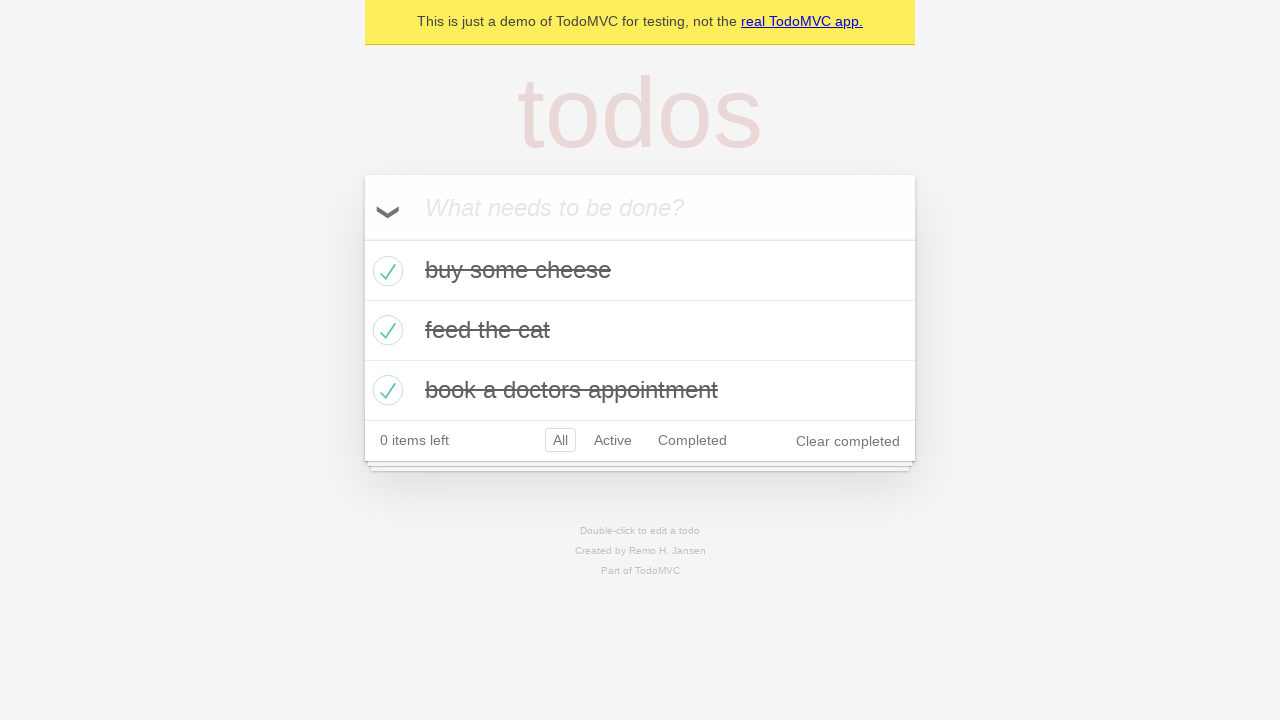

Waited for all todo items to show completed state
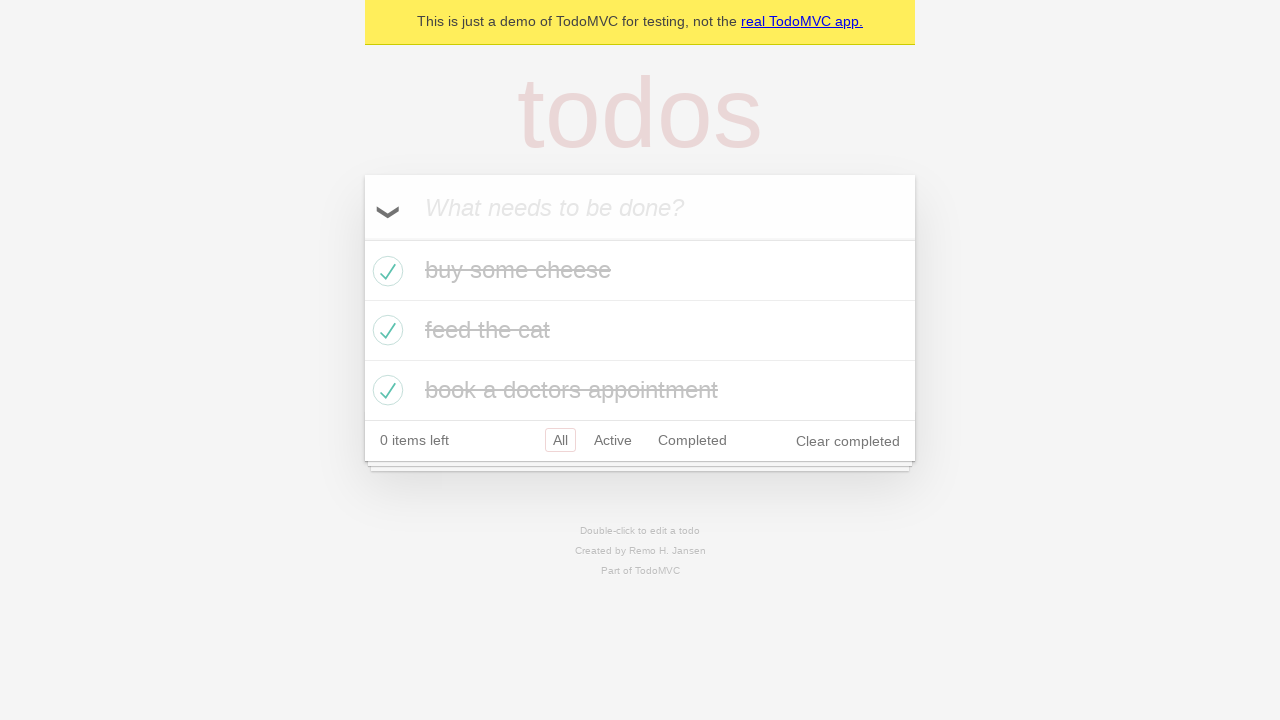

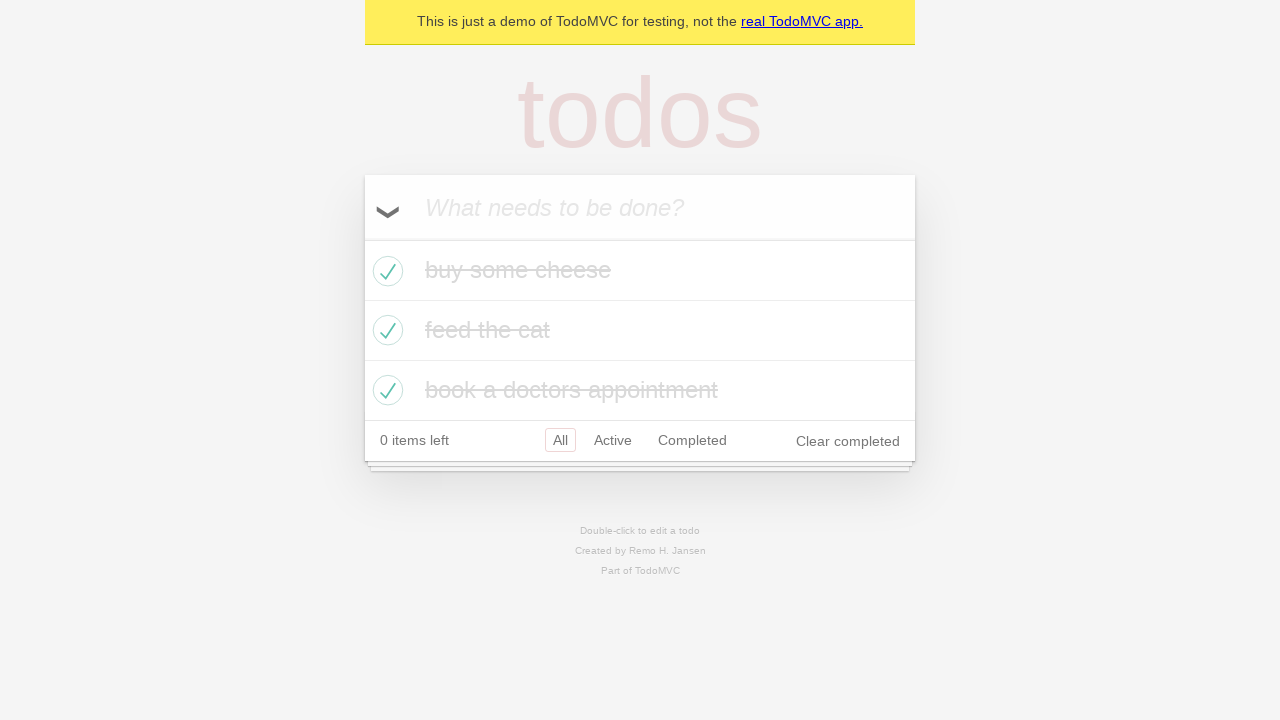